Navigates to the login page and verifies the login button is displayed

Starting URL: https://the-internet.herokuapp.com/

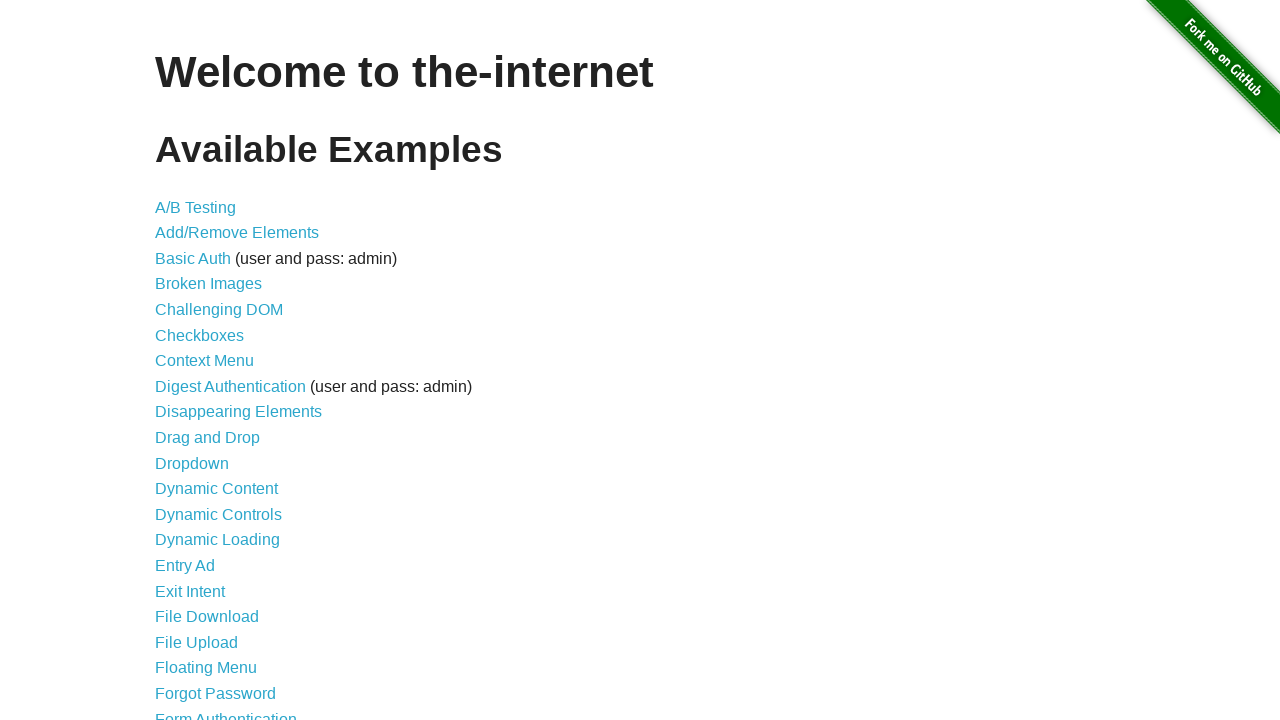

Clicked on Form Authentication link to navigate to login page at (226, 712) on xpath=//a[@href="/login"]
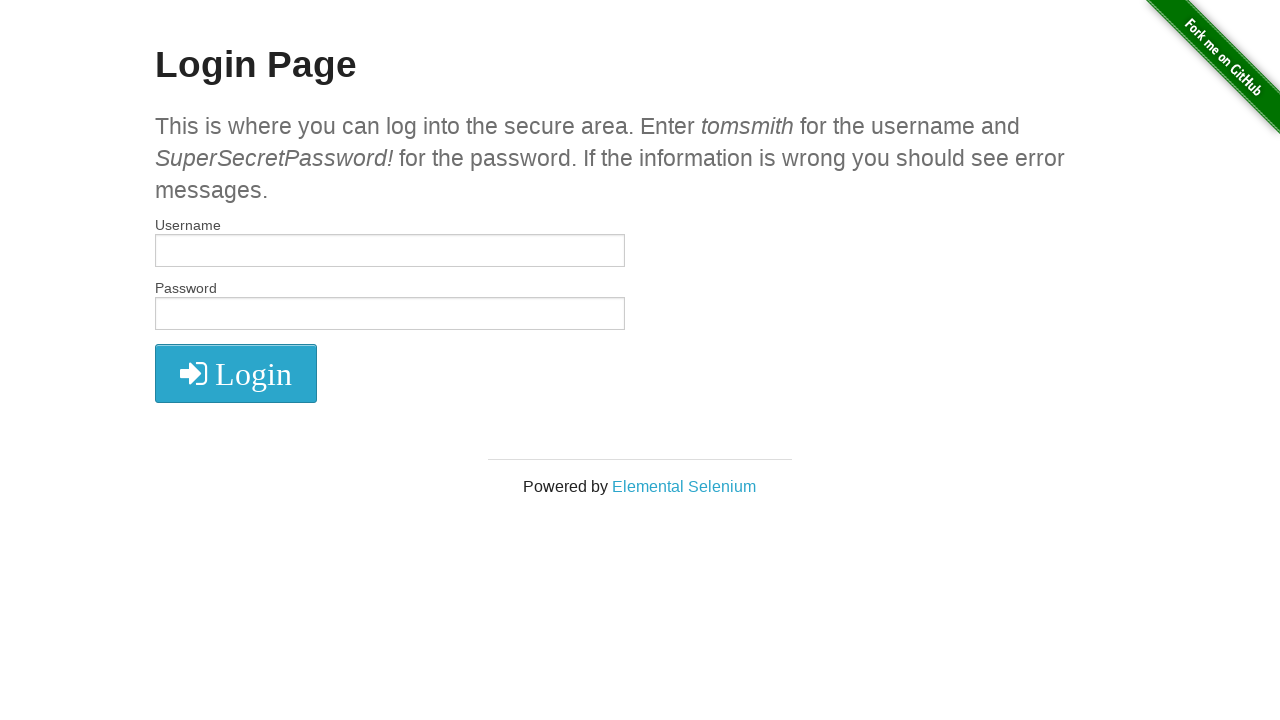

Login button is displayed and visible on the page
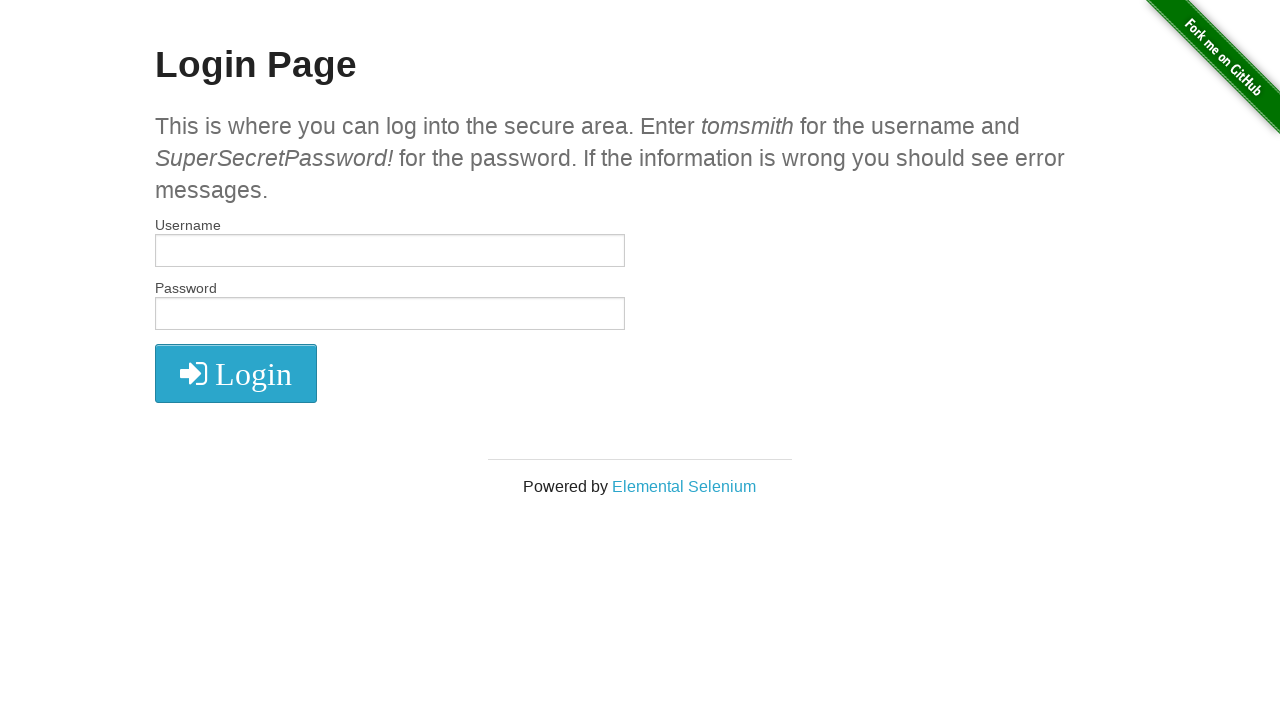

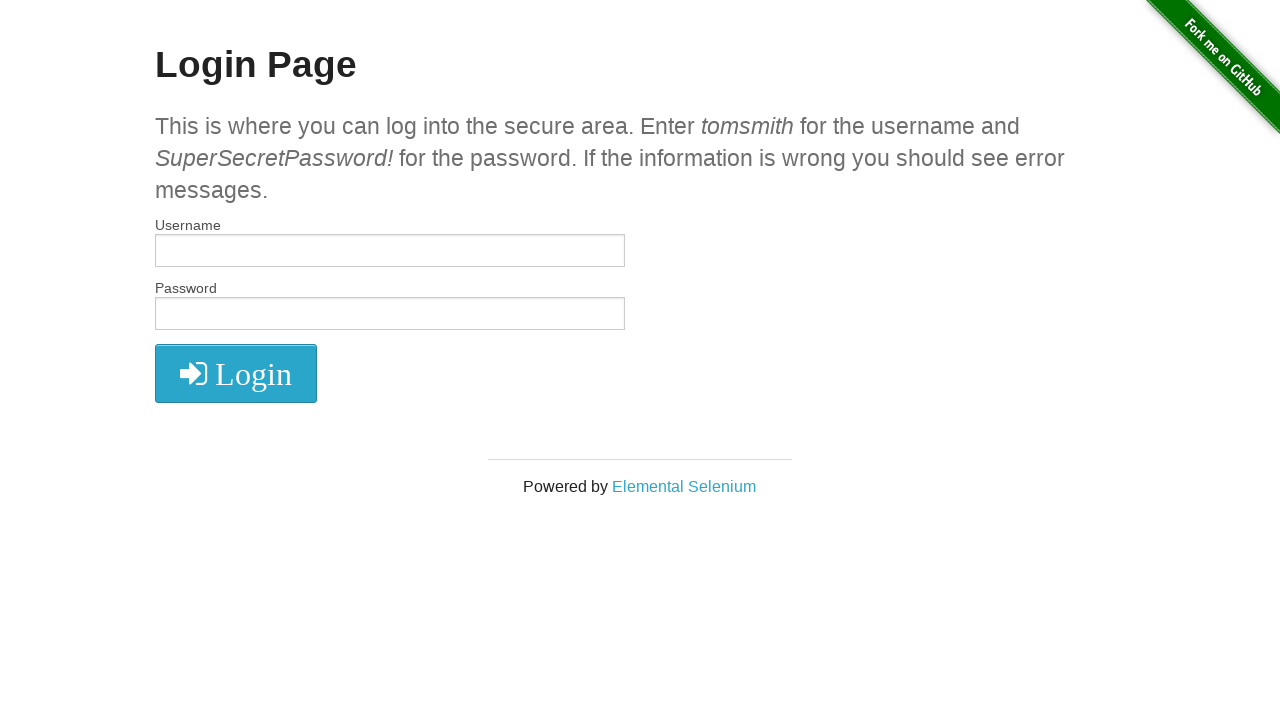